Tests the logout flow on BStackDemo by adding a product to cart and verifying cart content.

Starting URL: https://www.bstackdemo.com

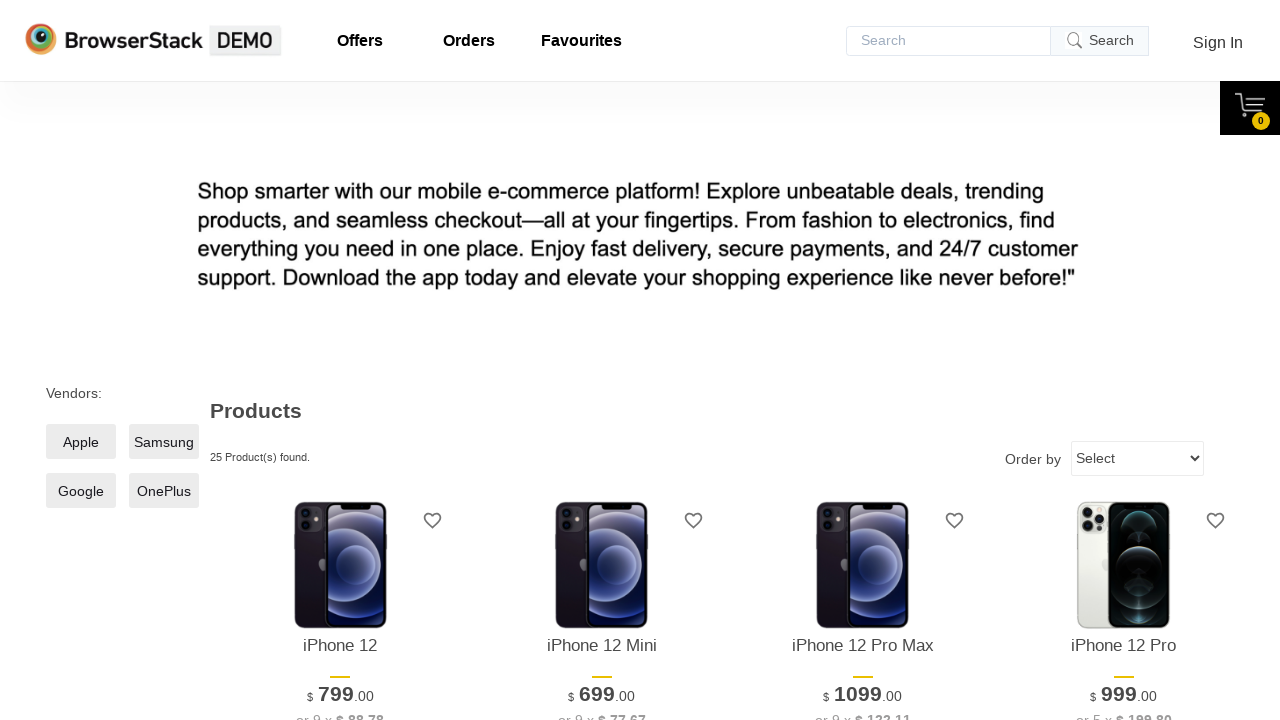

Waited for first product to be visible
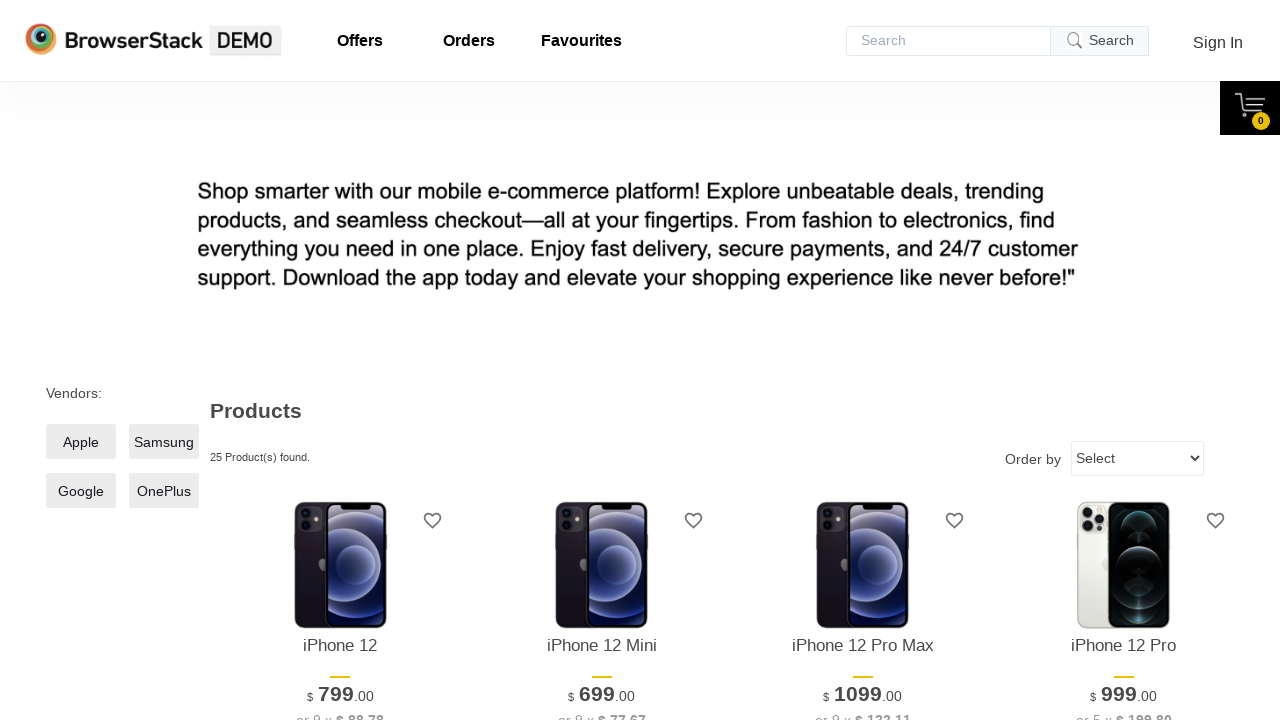

Clicked add to cart button for first product at (340, 361) on xpath=//*[@id='1']/div[4]
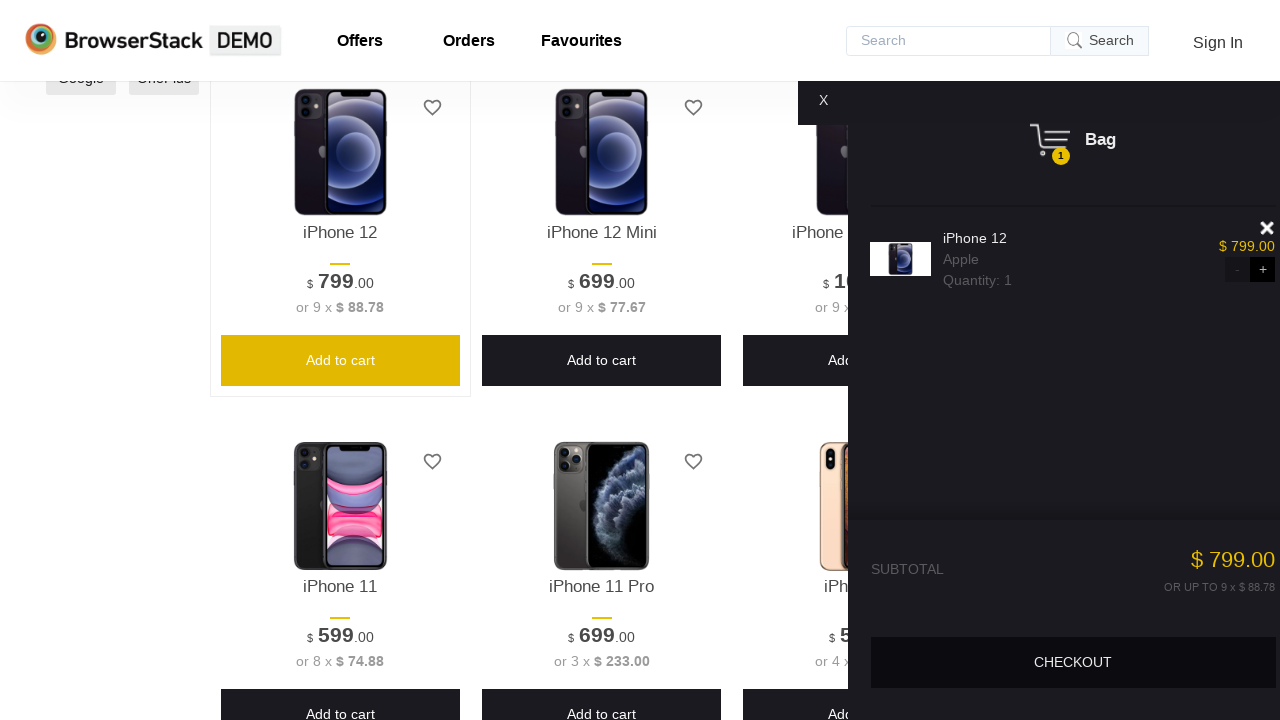

Waited for cart content to be displayed
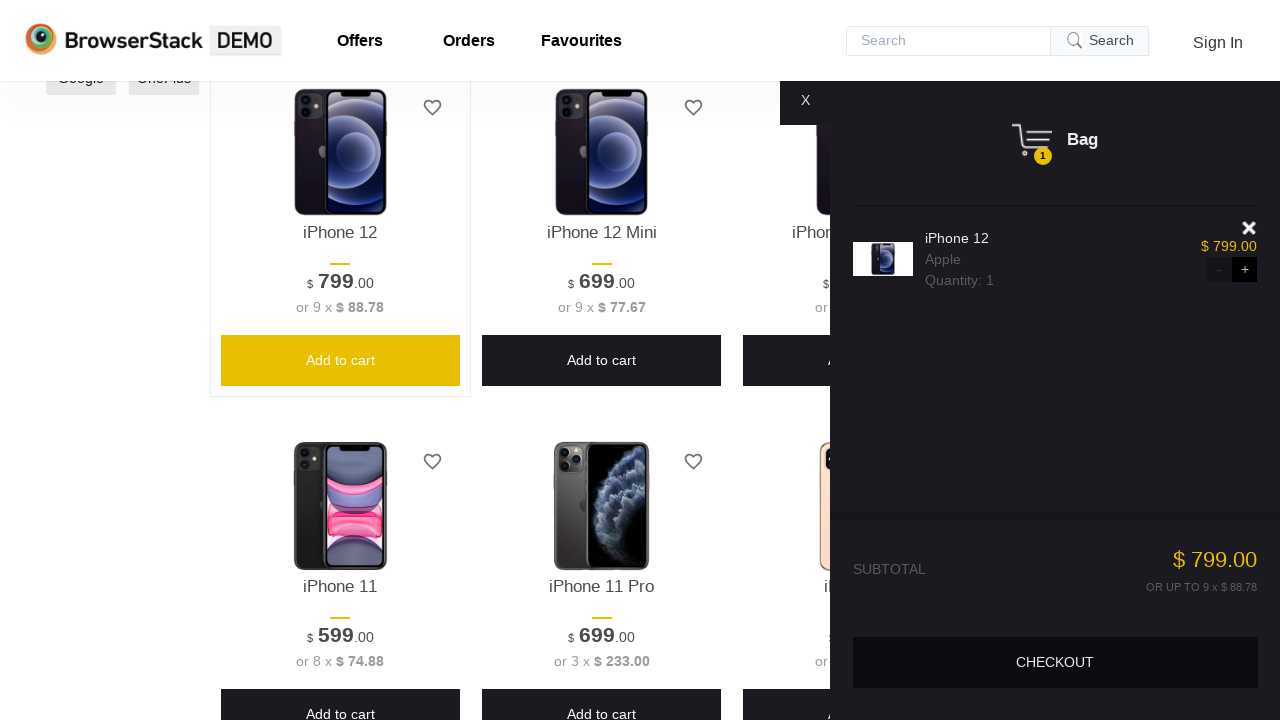

Verified cart content is visible
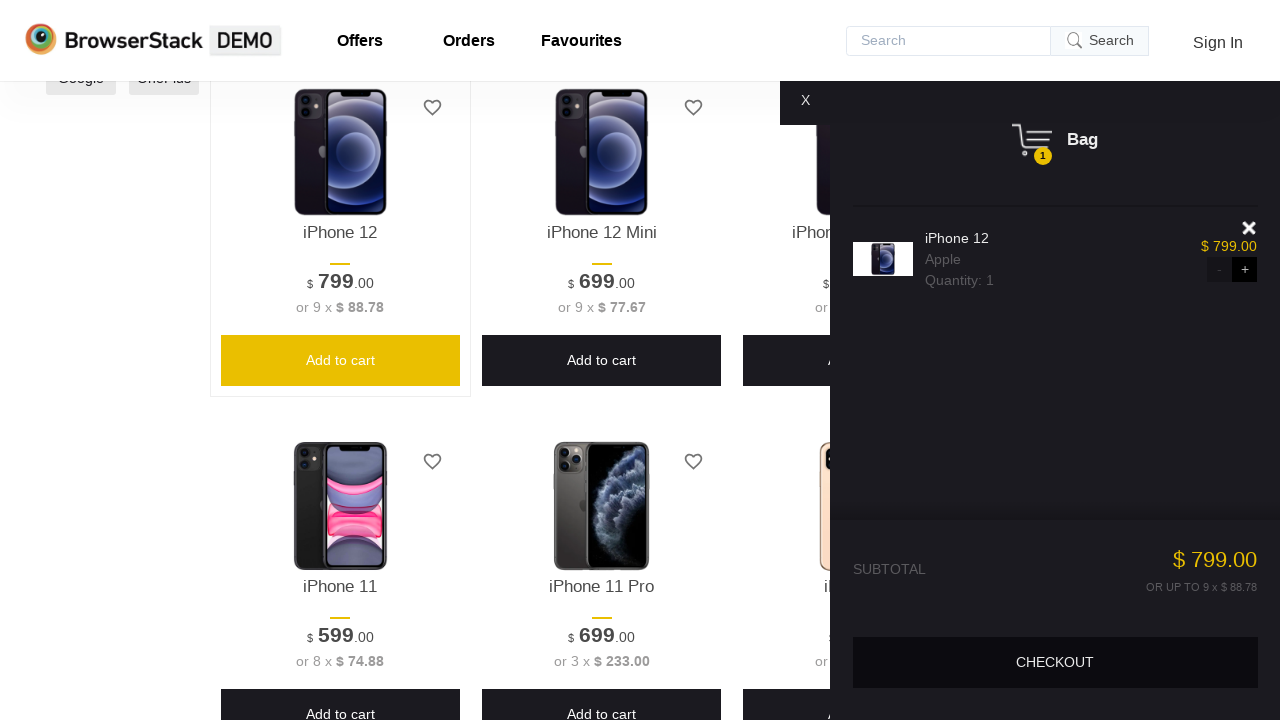

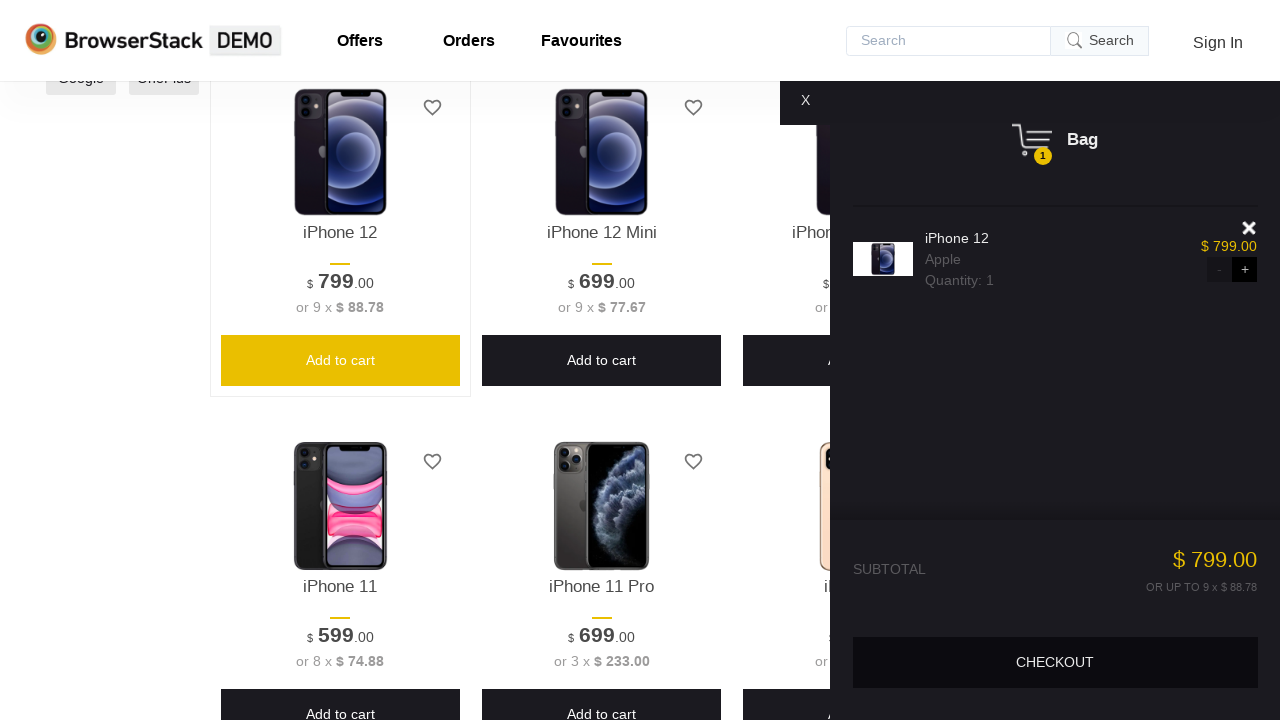